Tests checkbox and radio button functionality on jQuery UI demo page by switching to an iframe, selecting Paris location, 2 Star and 3 Star hotel ratings, and multiple bed types, then clicking a menu item.

Starting URL: https://jqueryui.com/checkboxradio/

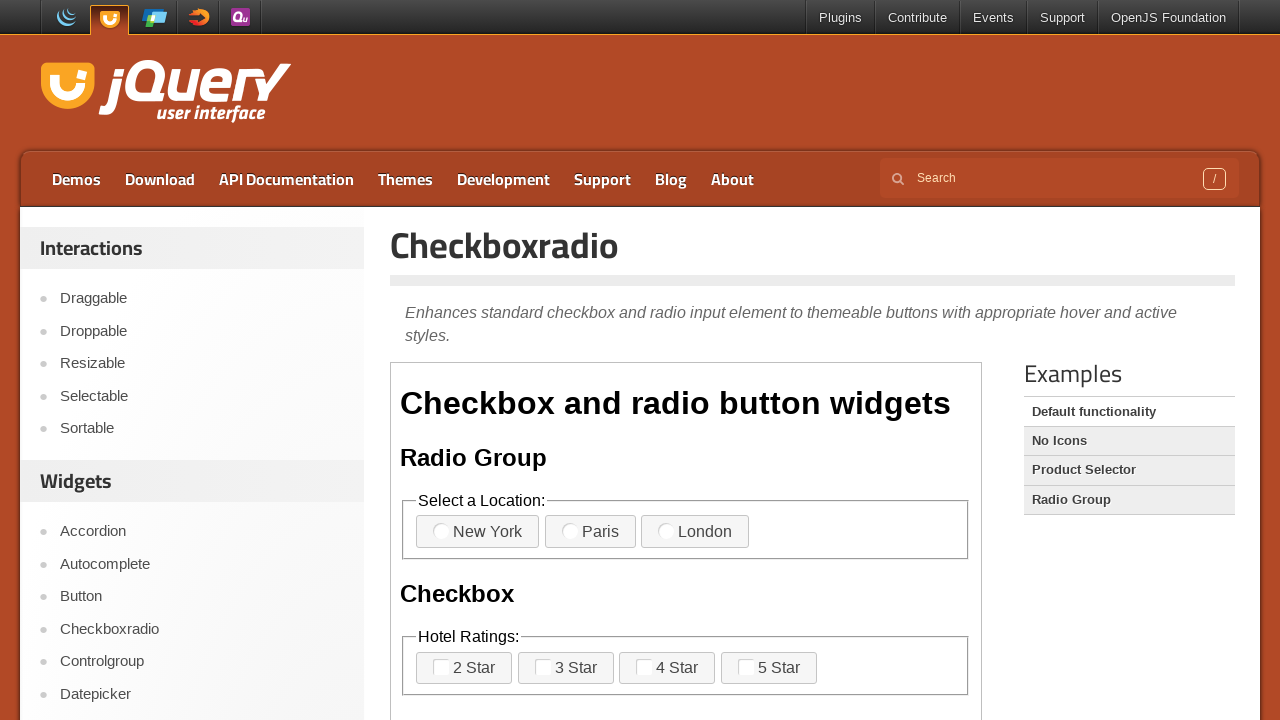

Located the iframe containing the checkboxradio demo
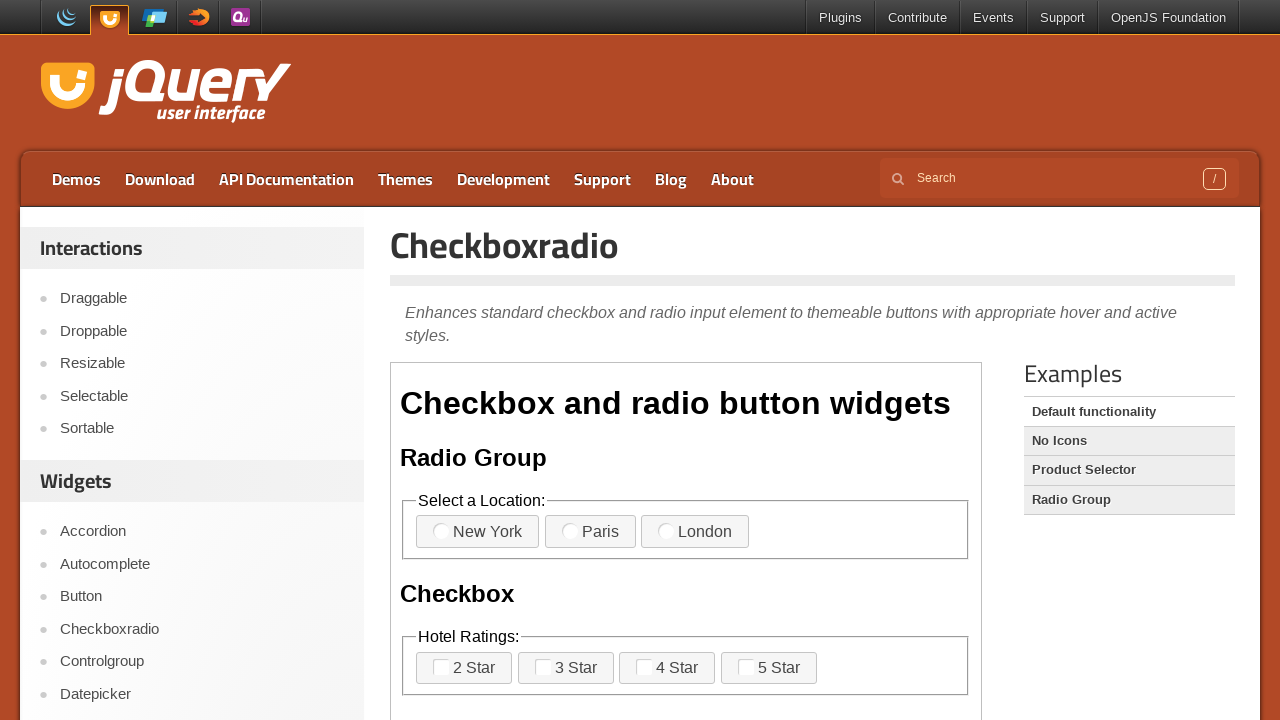

Selected Paris location radio button at (590, 532) on iframe >> nth=0 >> internal:control=enter-frame >> xpath=//fieldset[1]/label >> 
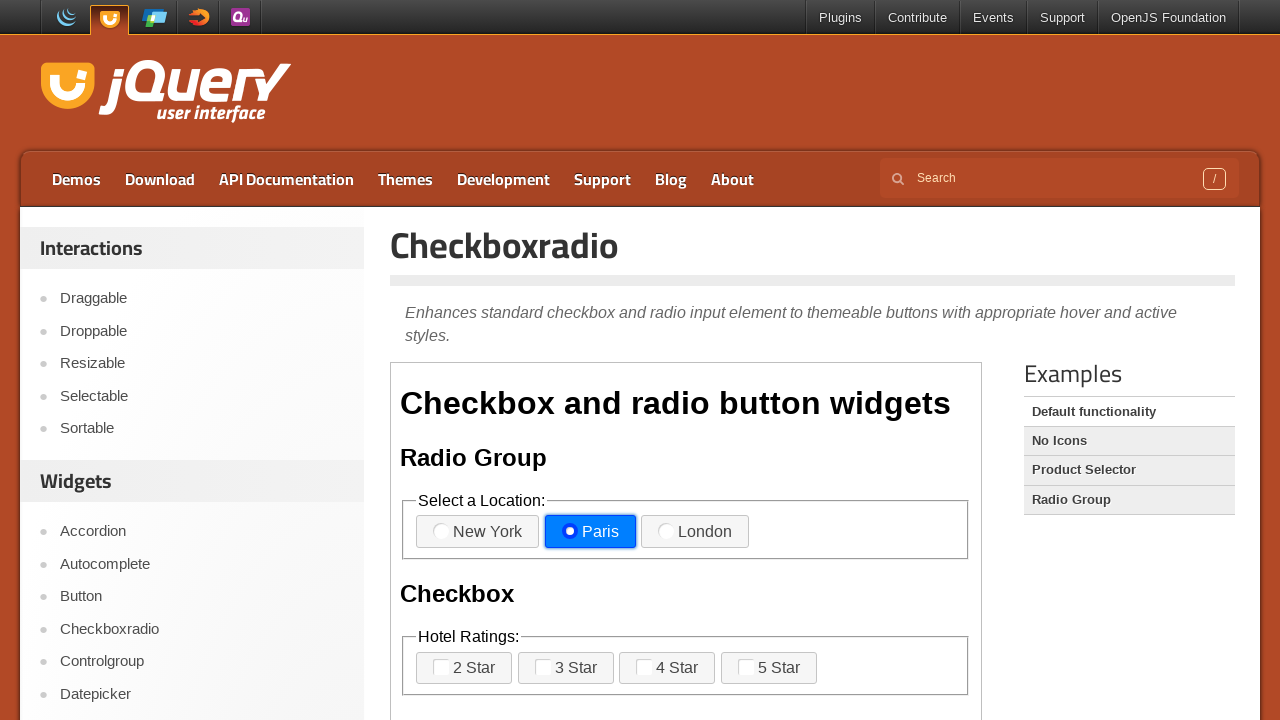

Selected 2 Star hotel rating checkbox at (464, 668) on iframe >> nth=0 >> internal:control=enter-frame >> xpath=//fieldset[2]/label >> 
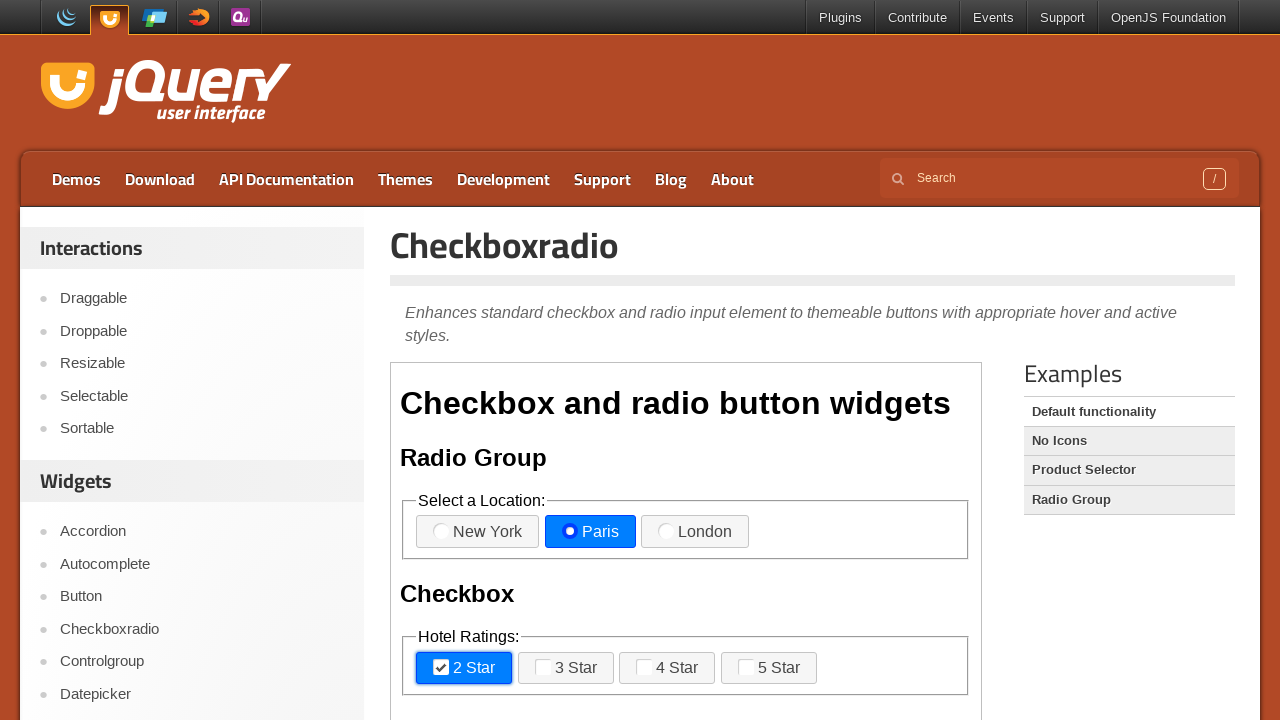

Selected 3 Star hotel rating checkbox at (566, 668) on iframe >> nth=0 >> internal:control=enter-frame >> xpath=//fieldset[2]/label >> 
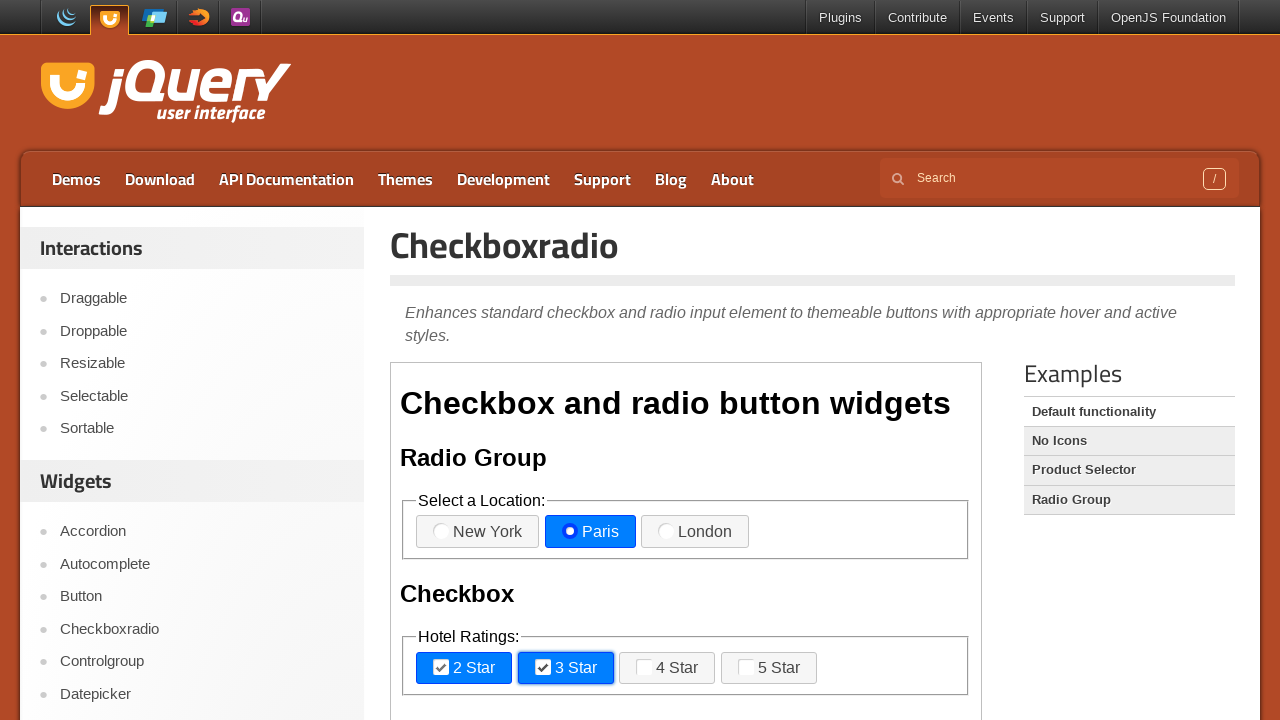

Selected 2 Double bed type checkbox at (476, 361) on iframe >> nth=0 >> internal:control=enter-frame >> xpath=//fieldset[3]/label >> 
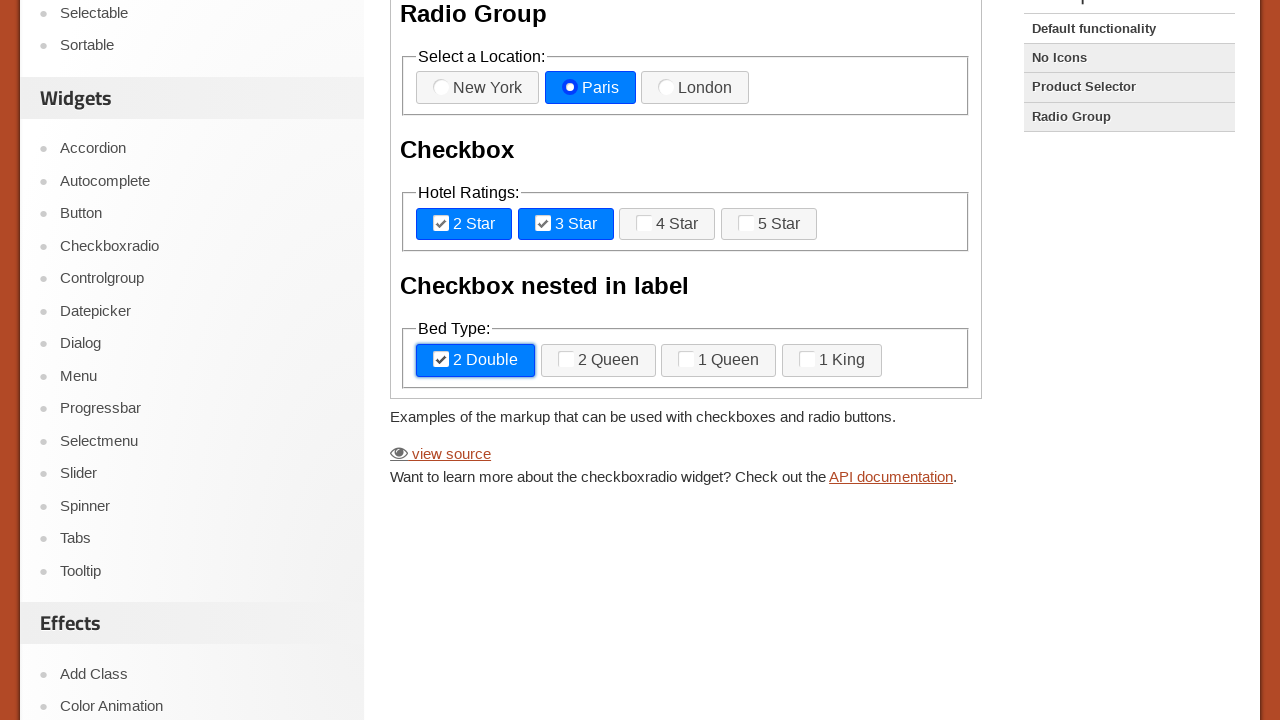

Selected 1 Queen bed type checkbox at (719, 361) on iframe >> nth=0 >> internal:control=enter-frame >> xpath=//fieldset[3]/label >> 
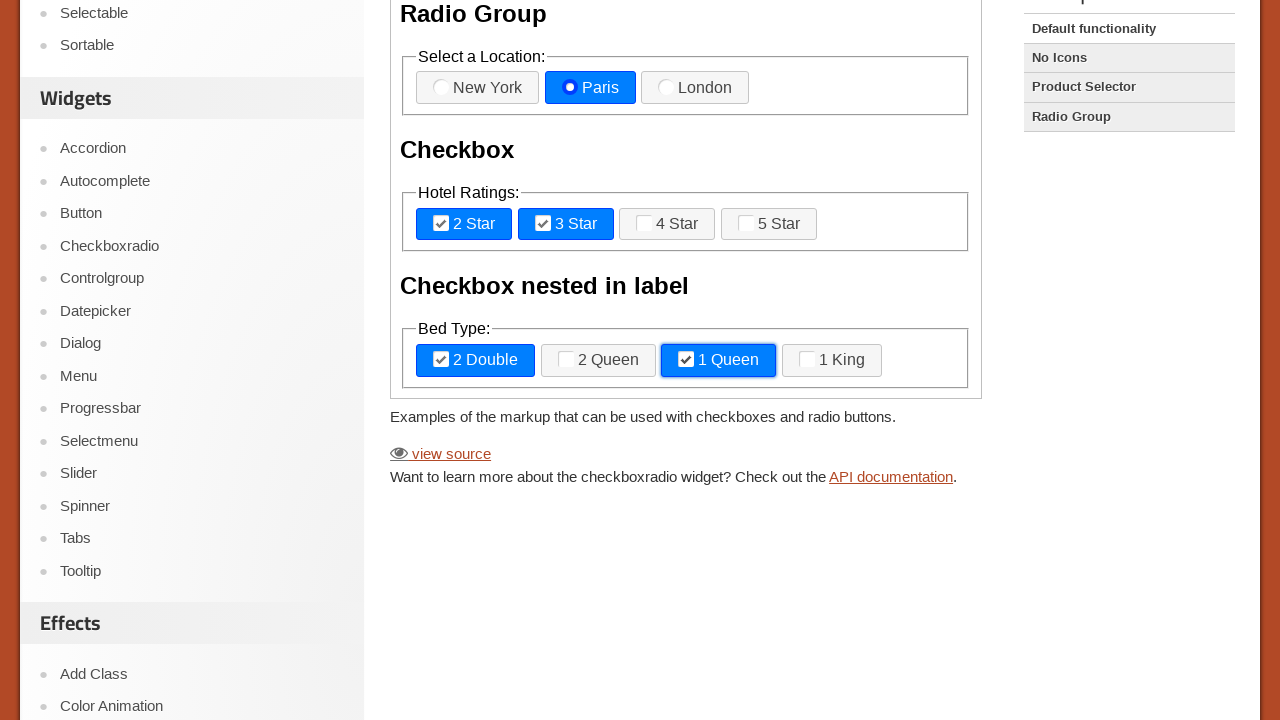

Selected 1 King bed type checkbox at (832, 361) on iframe >> nth=0 >> internal:control=enter-frame >> xpath=//fieldset[3]/label >> 
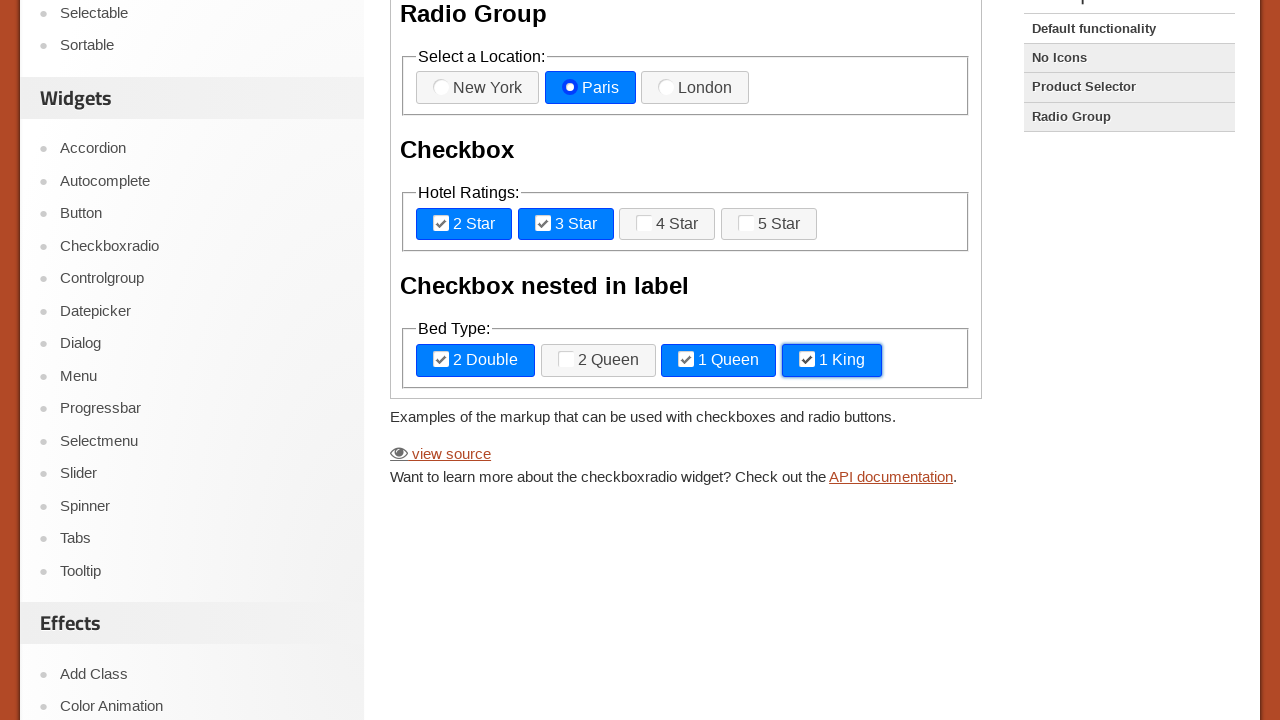

Clicked the first menu item in top navigation at (76, 179) on #menu-top > li:first-child > a
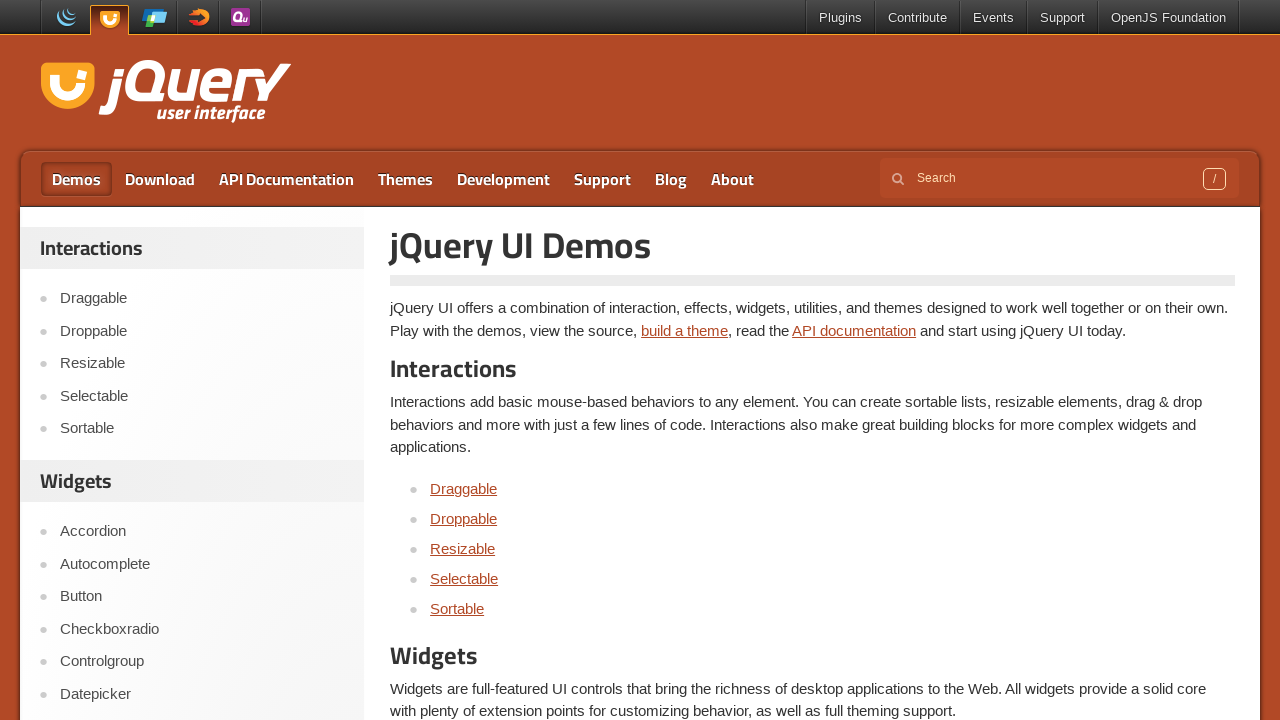

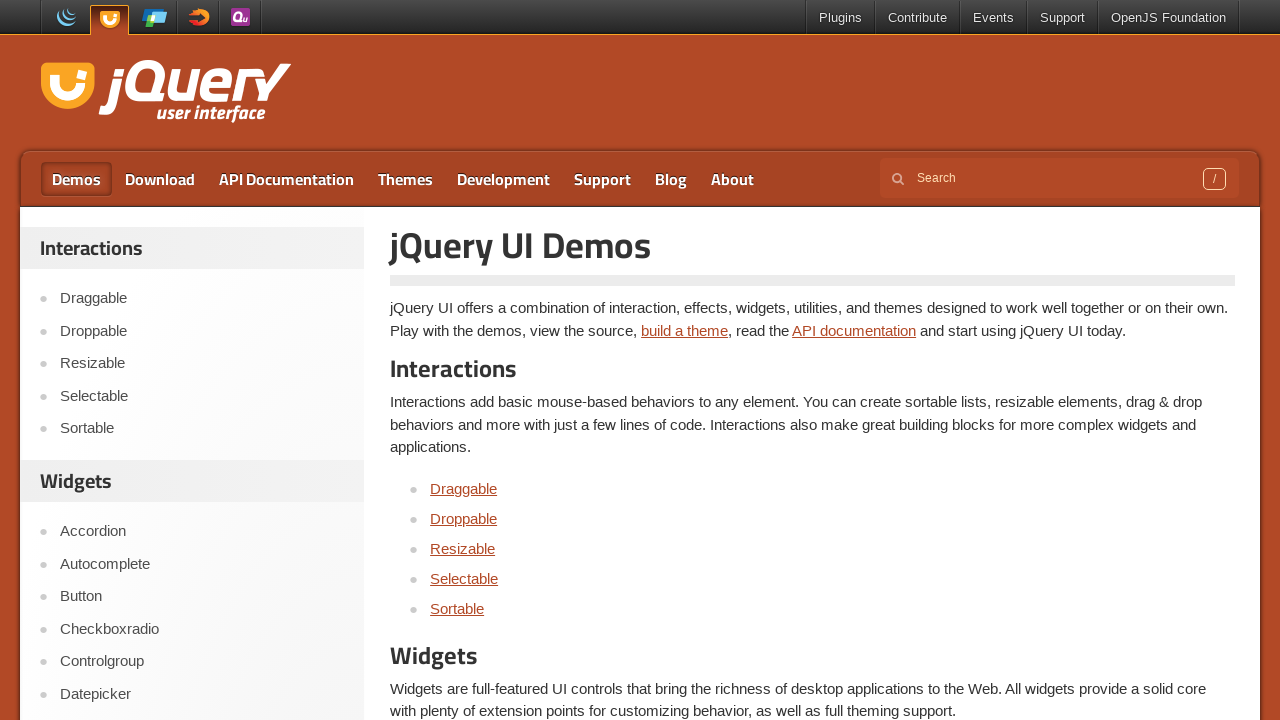